Tests mouse hover interaction on a dropdown menu by hovering over "SwitchTo" element and then clicking on "Frames" option from the revealed dropdown

Starting URL: http://demo.automationtesting.in/Windows.html

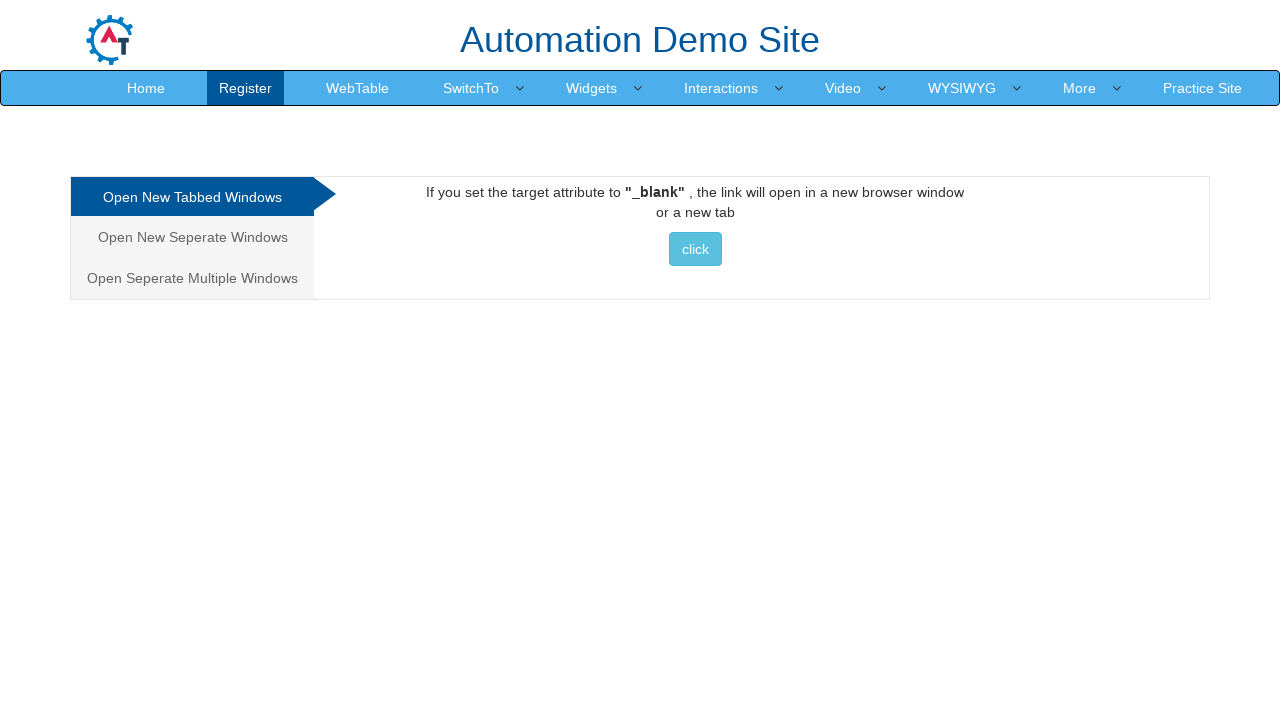

Hovered over SwitchTo menu to reveal dropdown at (471, 88) on xpath=//a[contains(text(),'SwitchTo')]
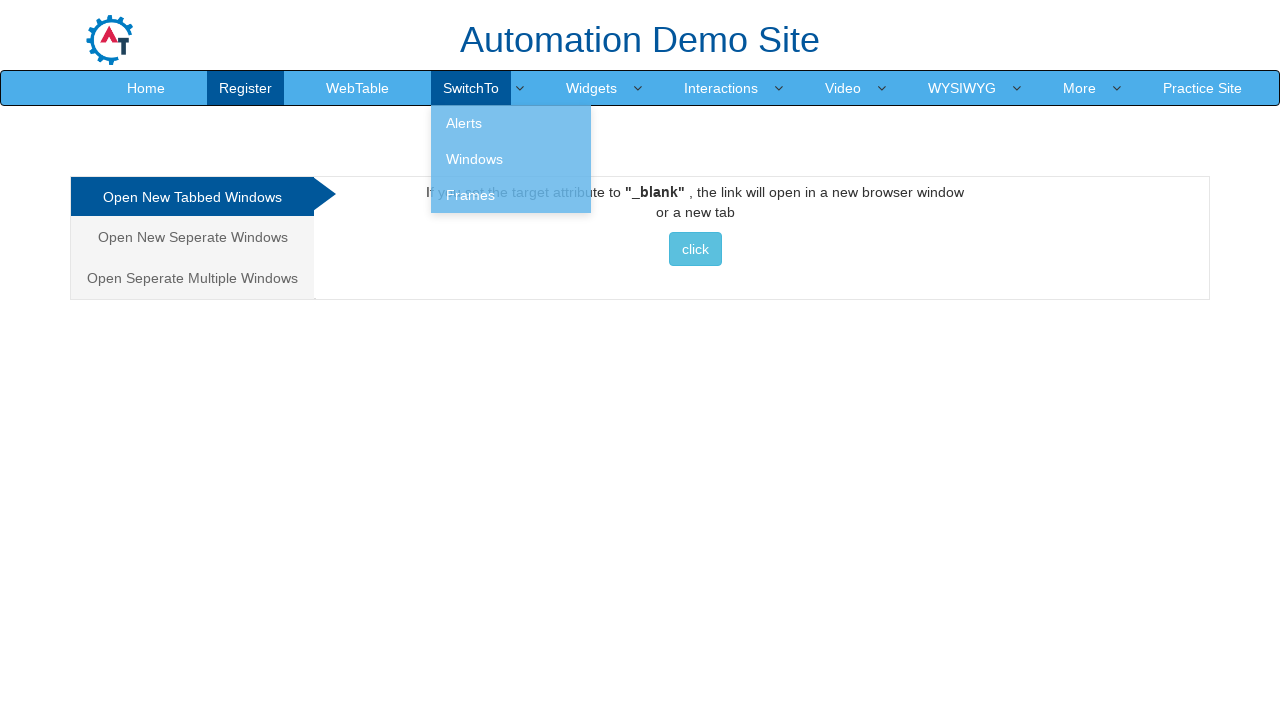

Clicked on Frames option from dropdown menu at (511, 195) on xpath=//ul[@class='dropdown-menu']//a[contains(text(),'Frames')]
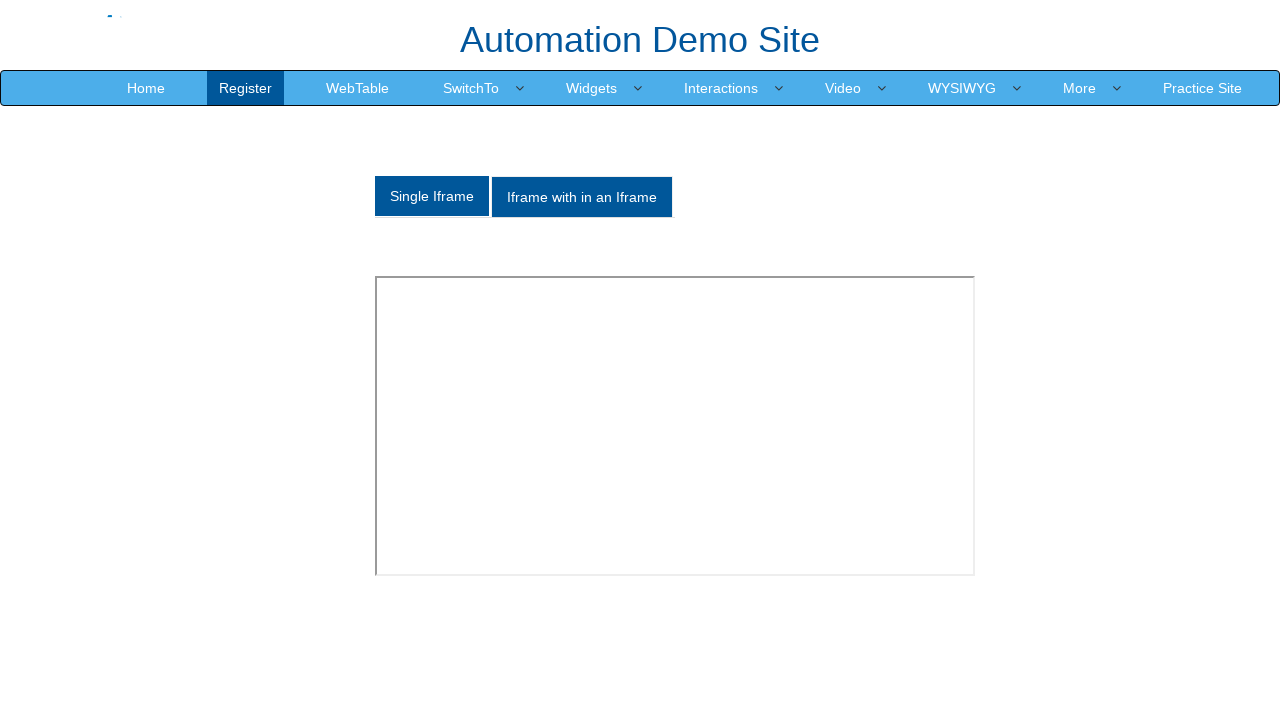

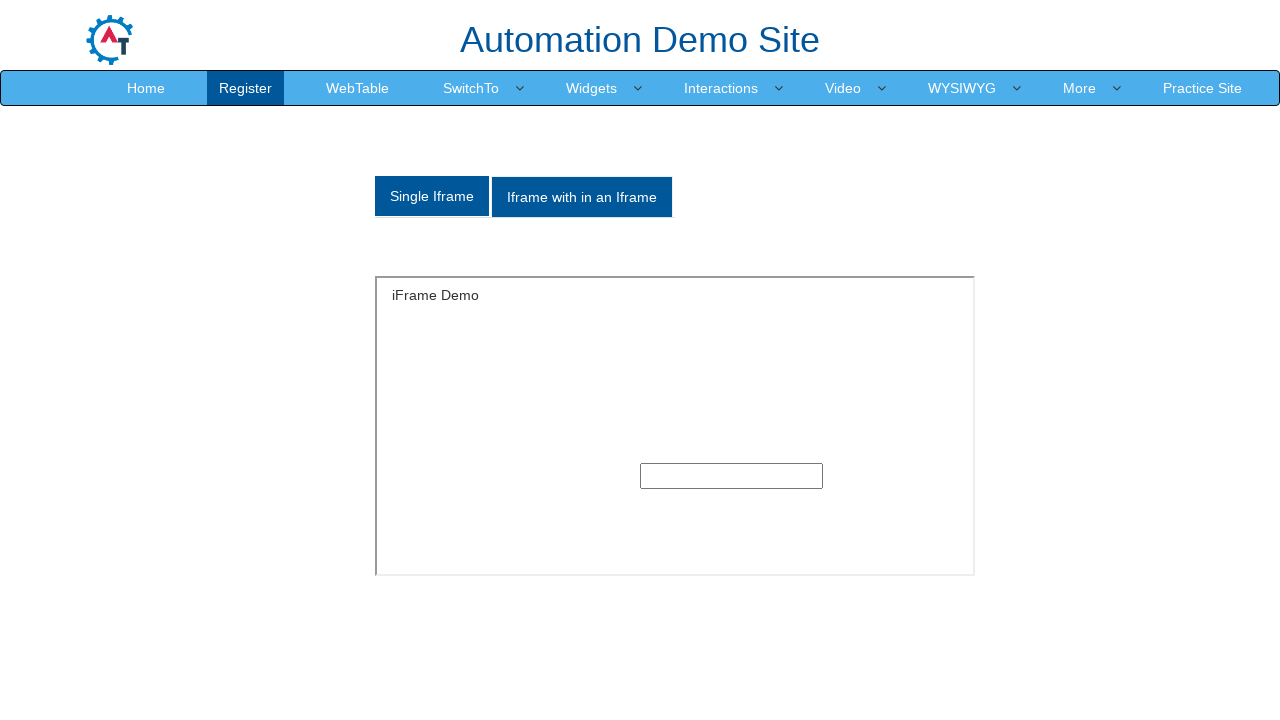